Tests drag and drop functionality on jQuery UI demo page by dragging an element and dropping it onto a target area

Starting URL: http://jqueryui.com/demos/droppable/

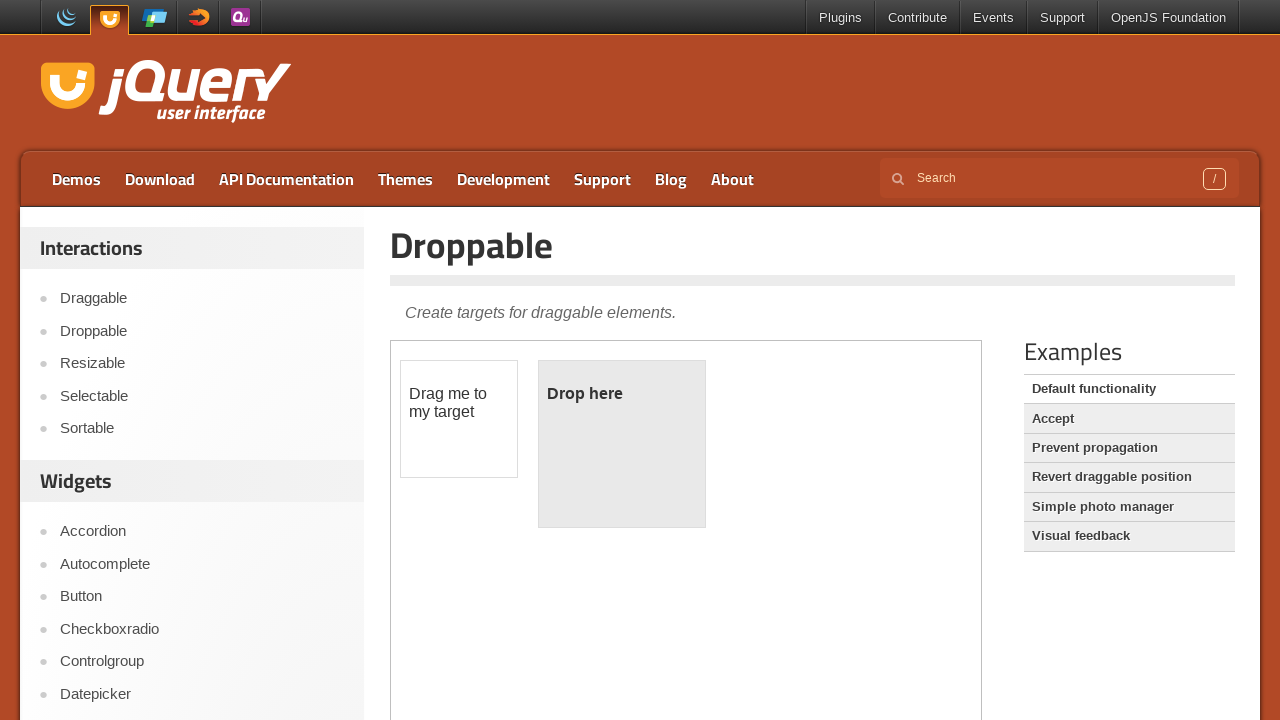

Located the first iframe containing the drag and drop demo
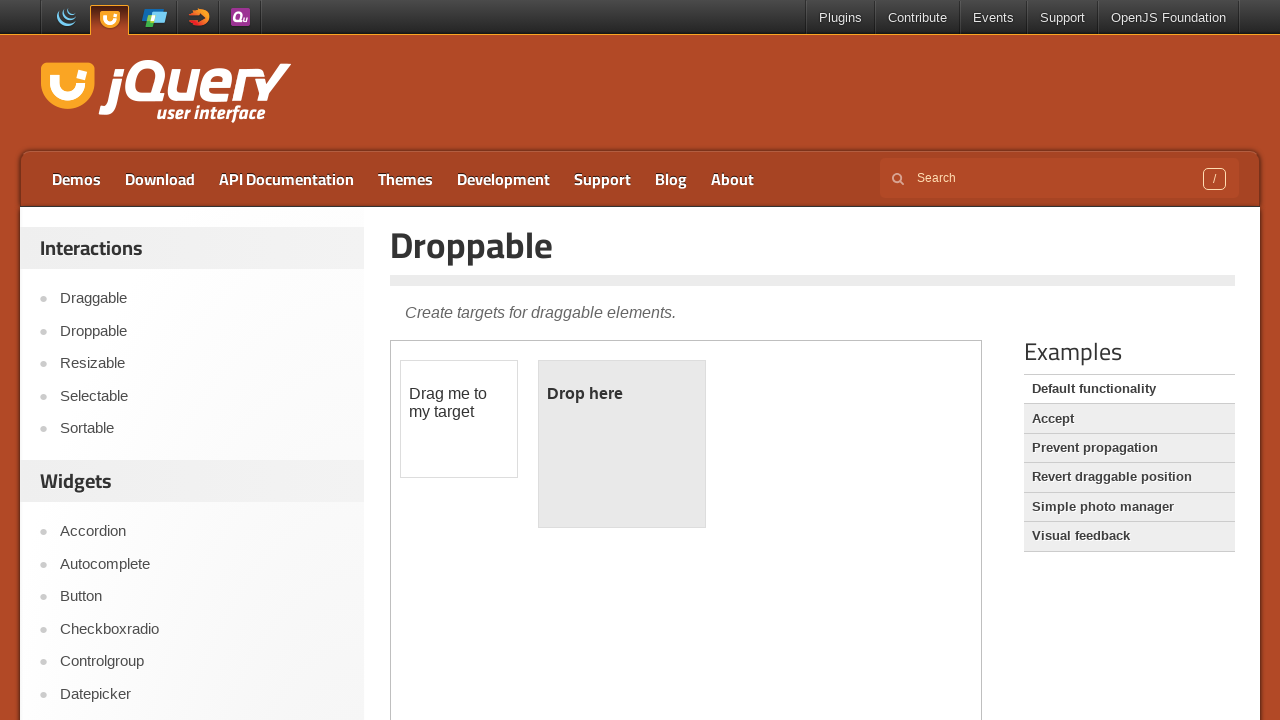

Located the draggable element with id 'draggable'
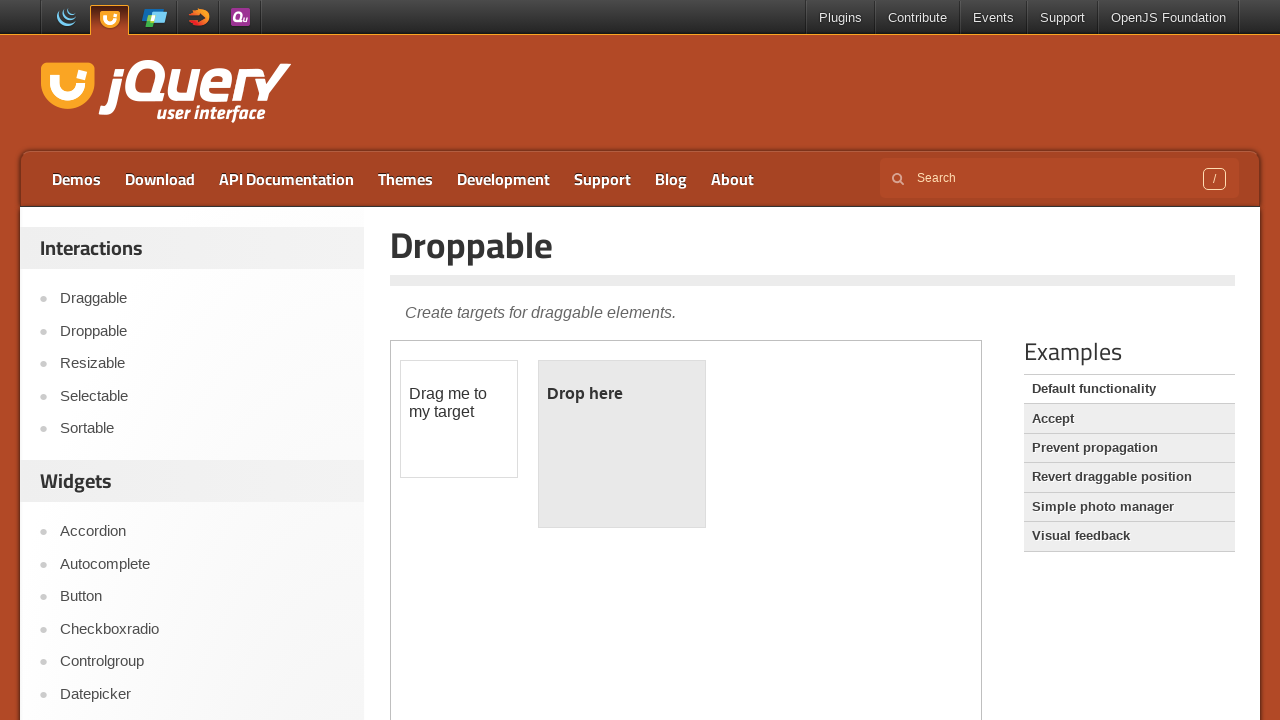

Located the droppable target element with id 'droppable'
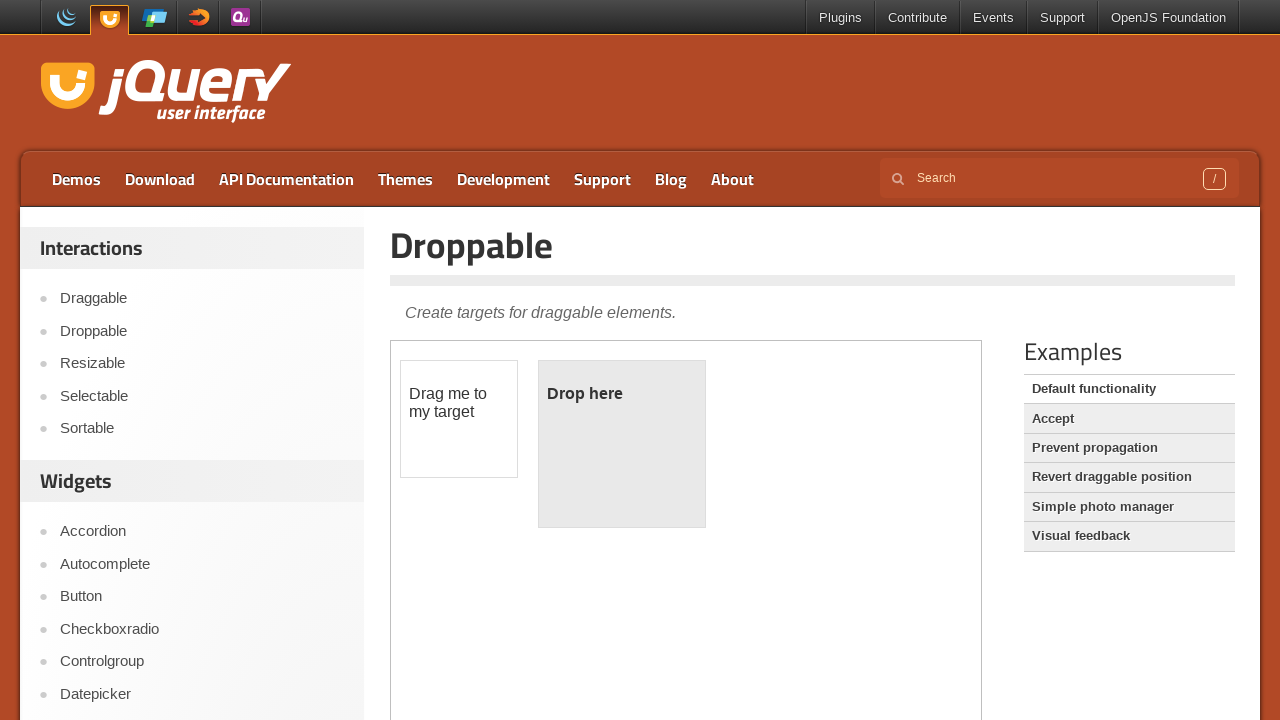

Dragged the draggable element onto the droppable target area at (622, 444)
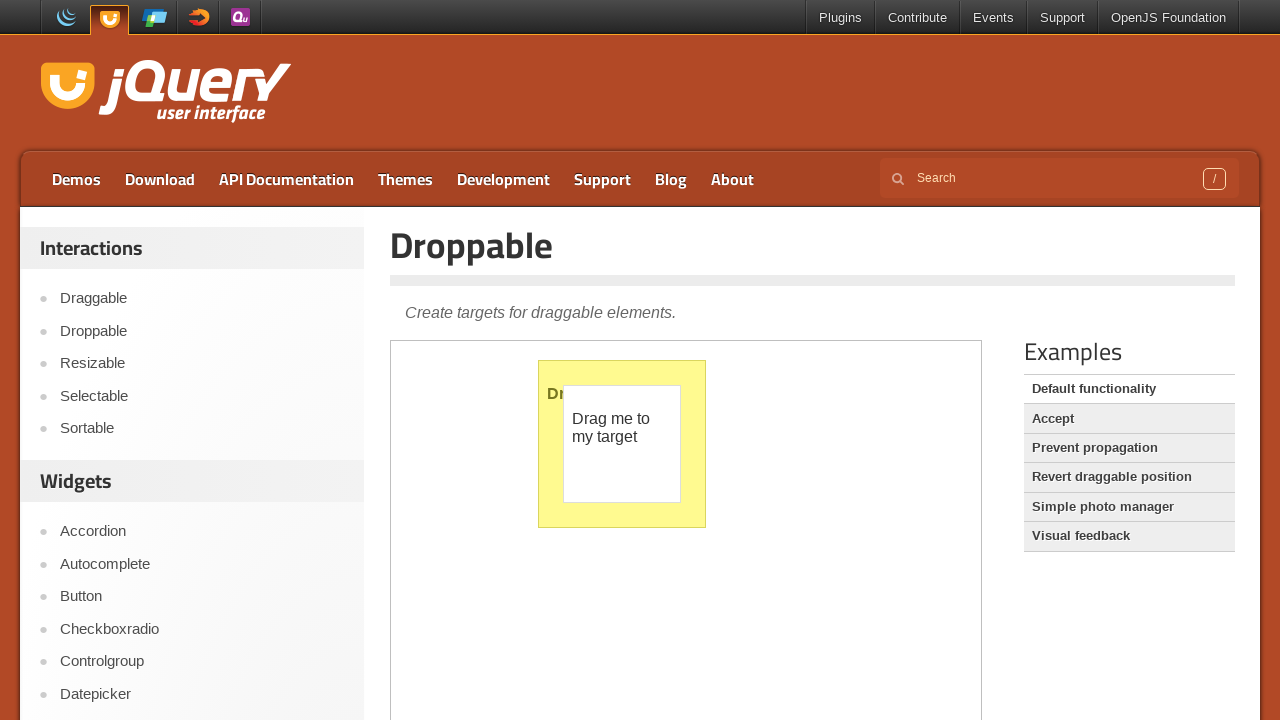

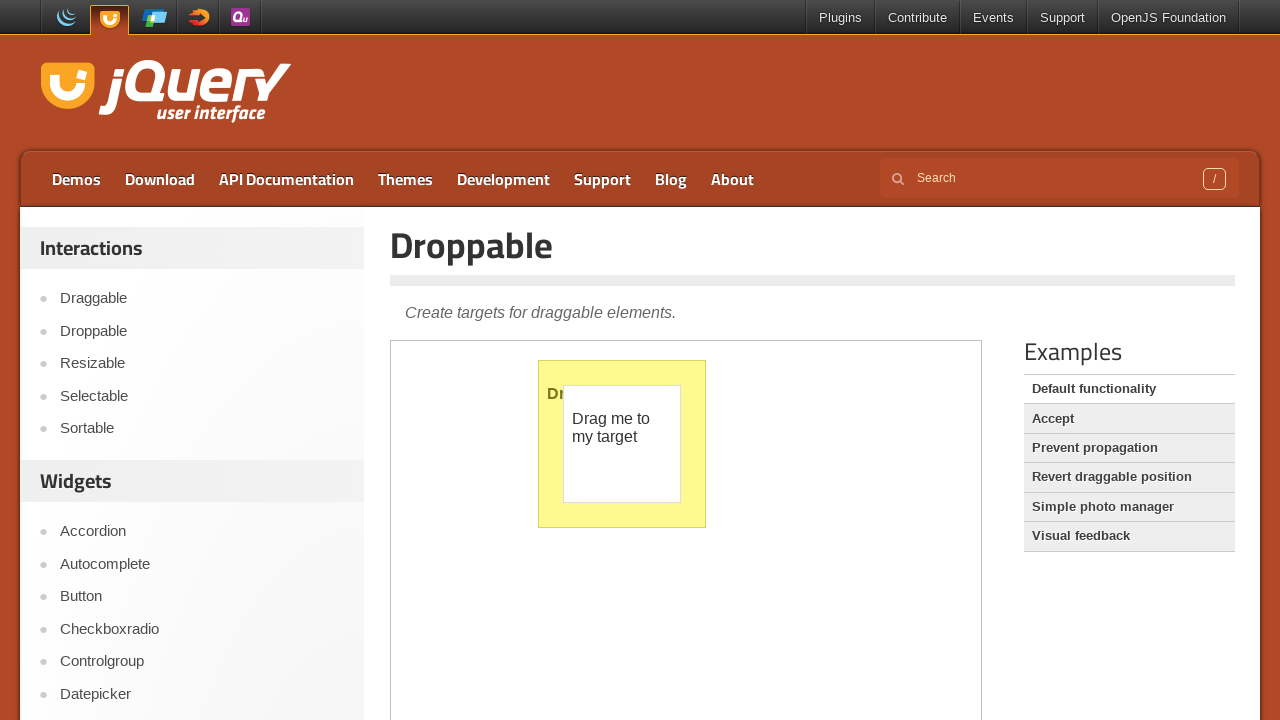